Tests JavaScript alert handling by clicking on the first alert button, verifying the alert text, accepting it, and verifying the result message

Starting URL: https://the-internet.herokuapp.com/javascript_alerts

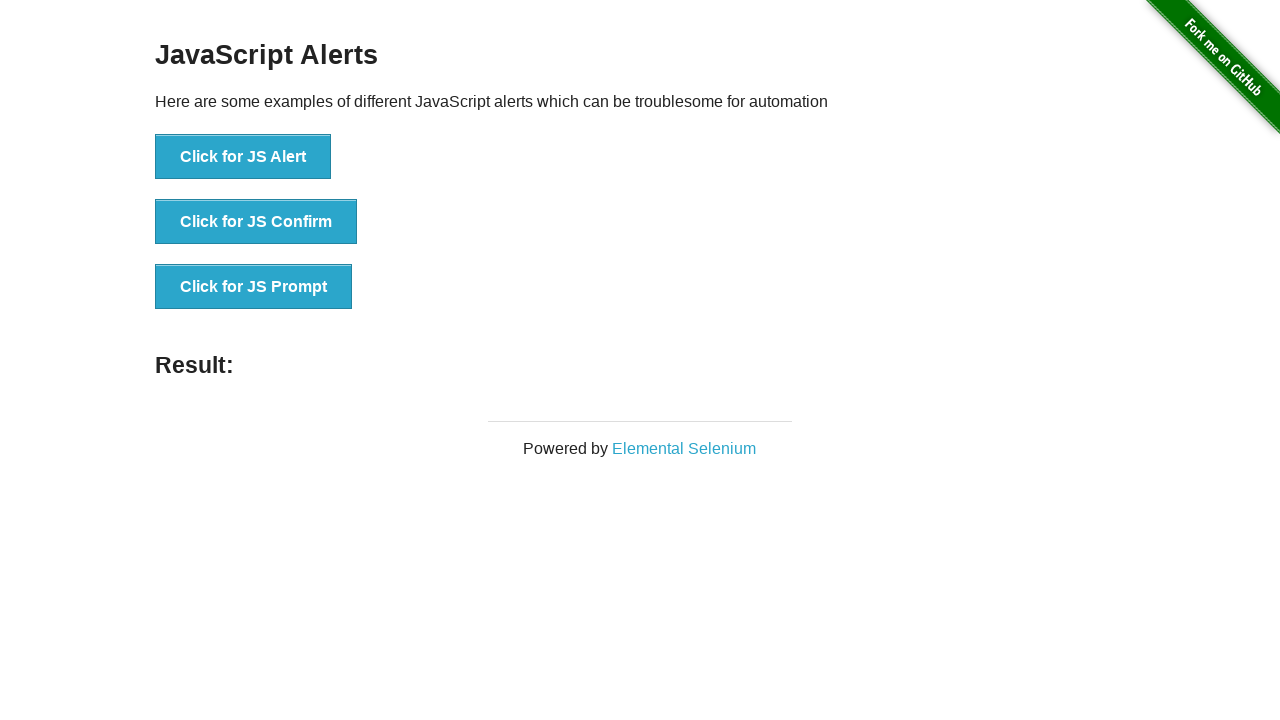

Clicked the first alert button to trigger JavaScript alert at (243, 157) on button[onclick='jsAlert()']
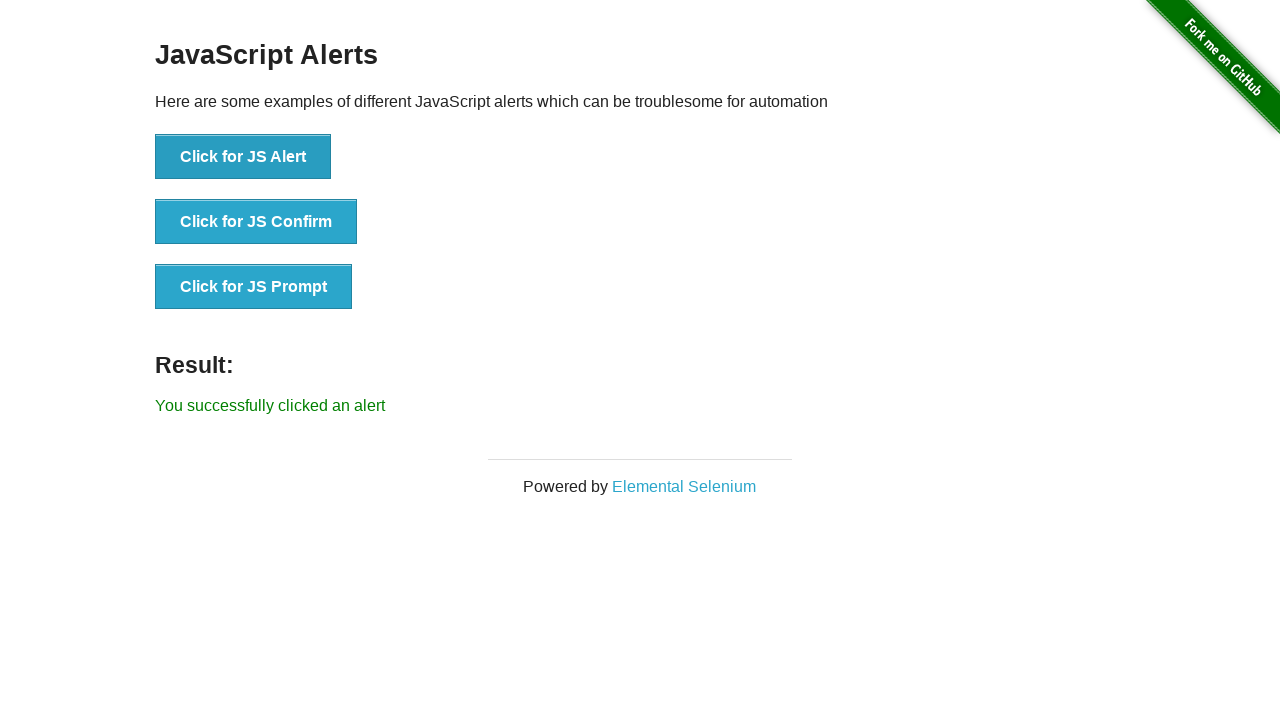

Set up dialog handler to accept the alert
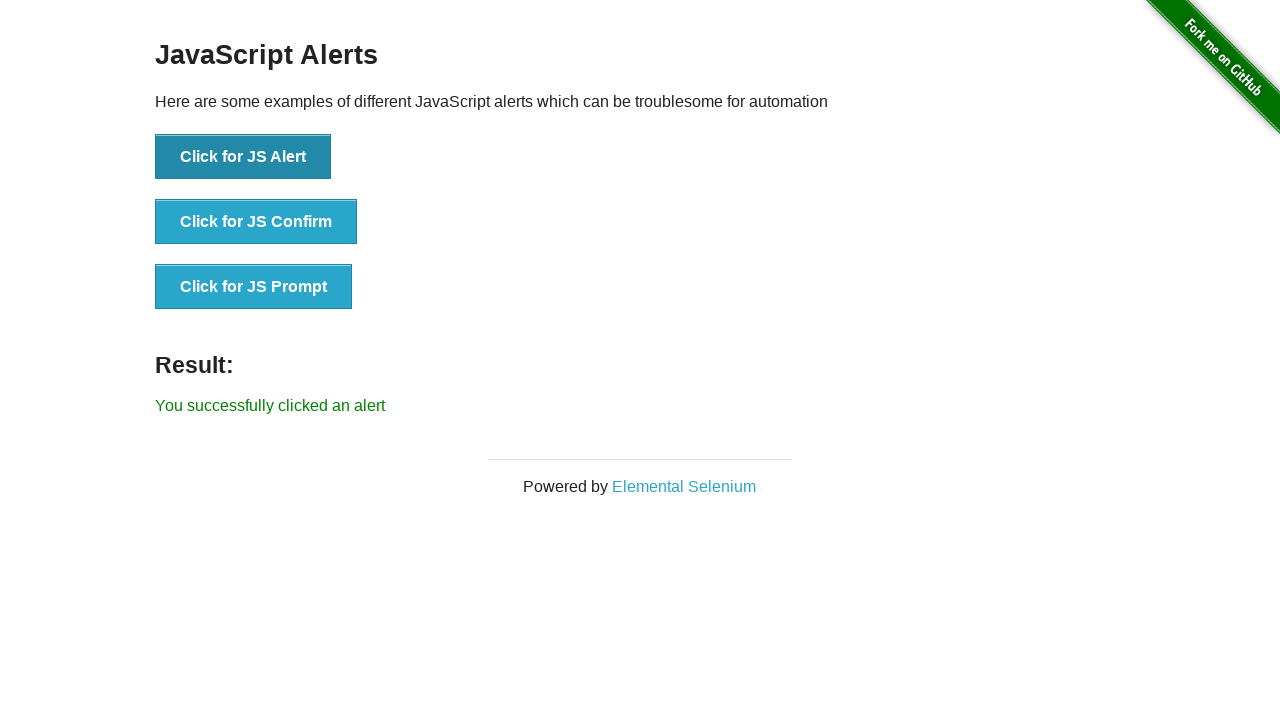

Result message appeared after accepting the alert
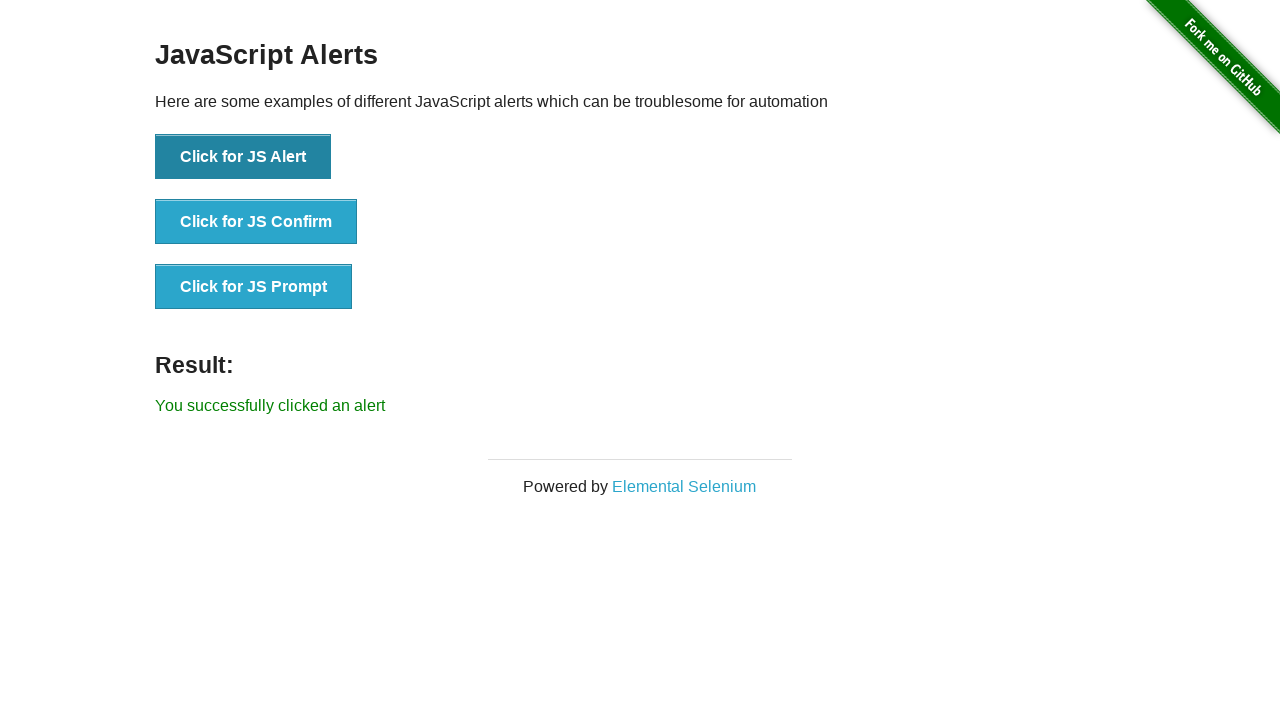

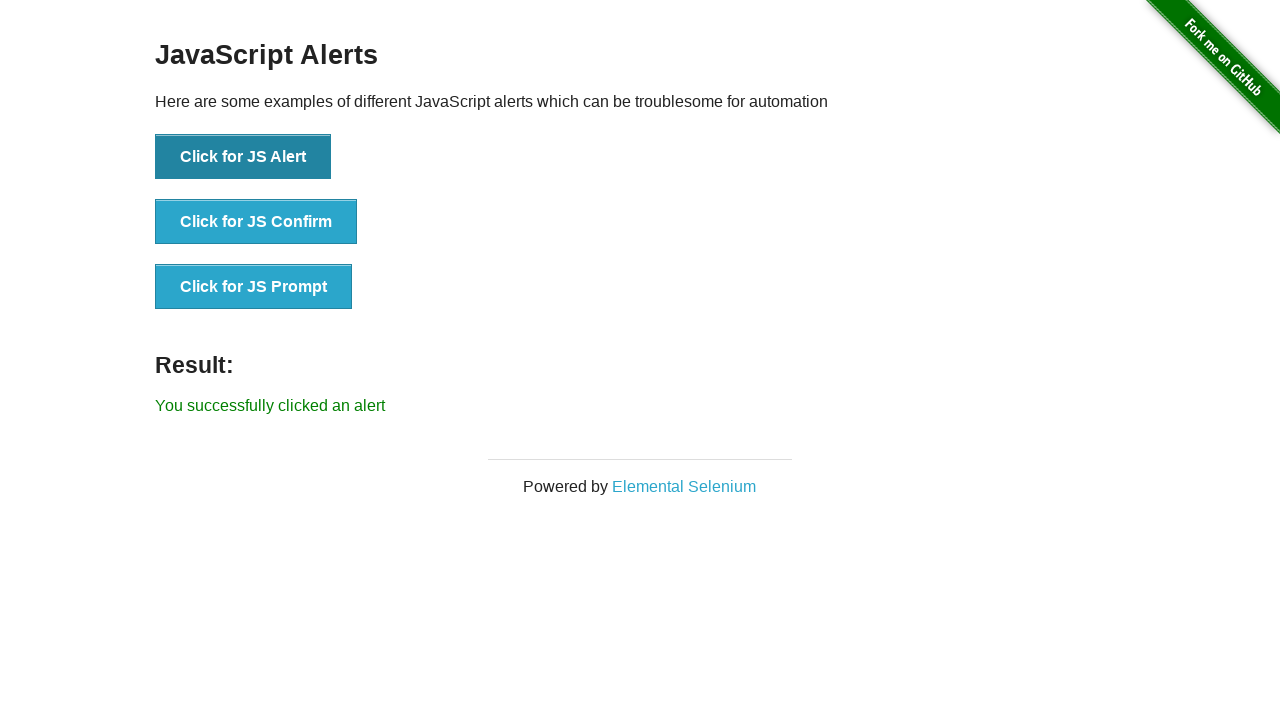